Tests closing a modal entry advertisement by clicking the Close button in the modal footer on a test automation practice site.

Starting URL: http://the-internet.herokuapp.com/entry_ad

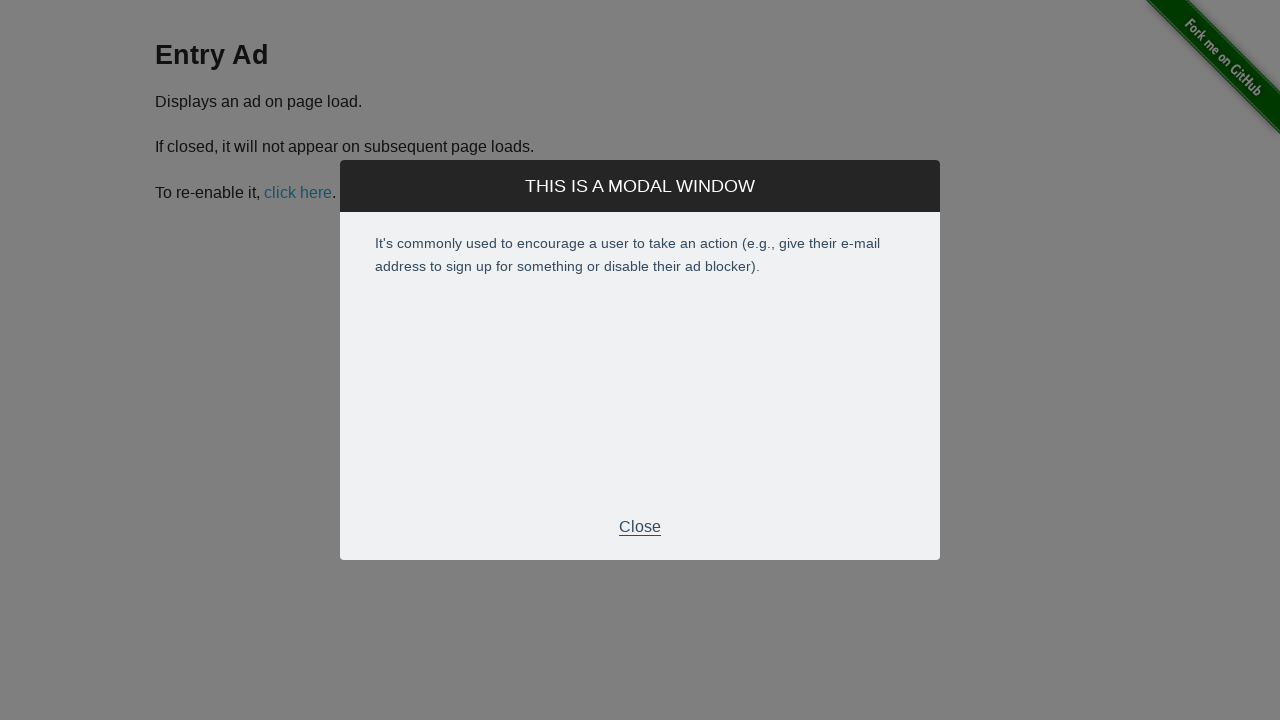

Waited for entry advertisement modal footer to appear
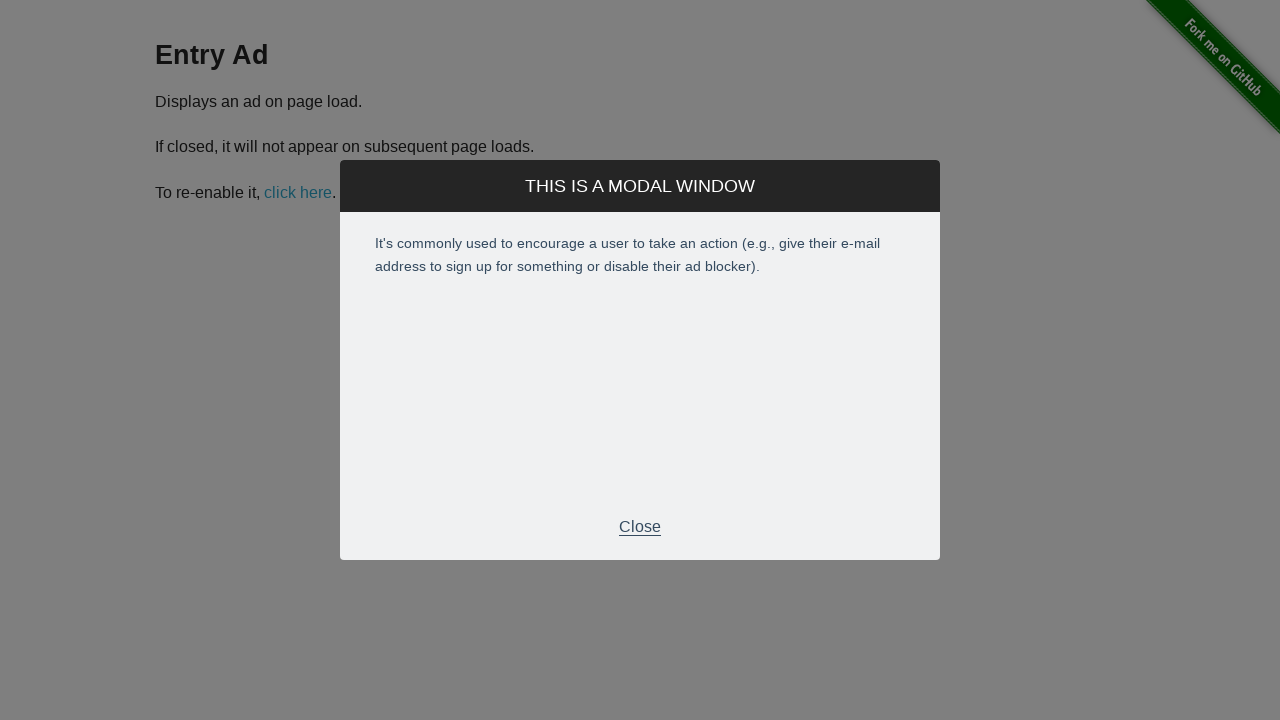

Clicked Close button in modal footer to dismiss entry advertisement at (640, 527) on div.modal-footer p
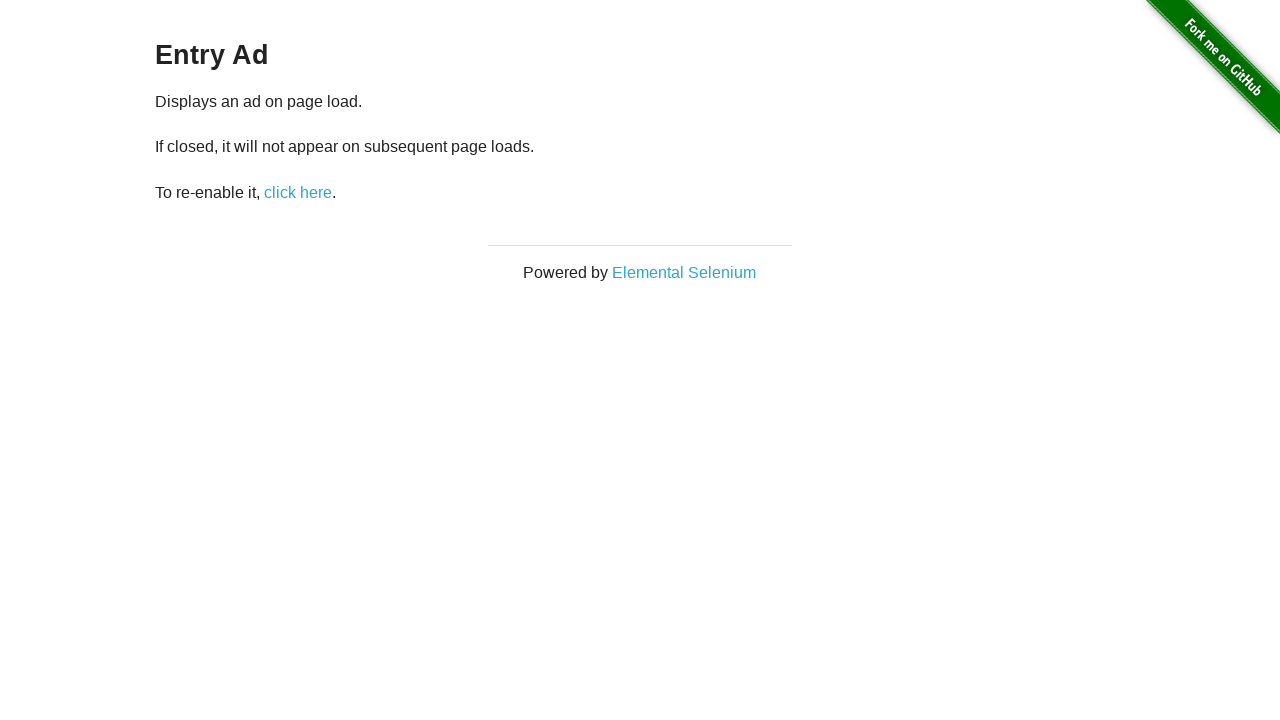

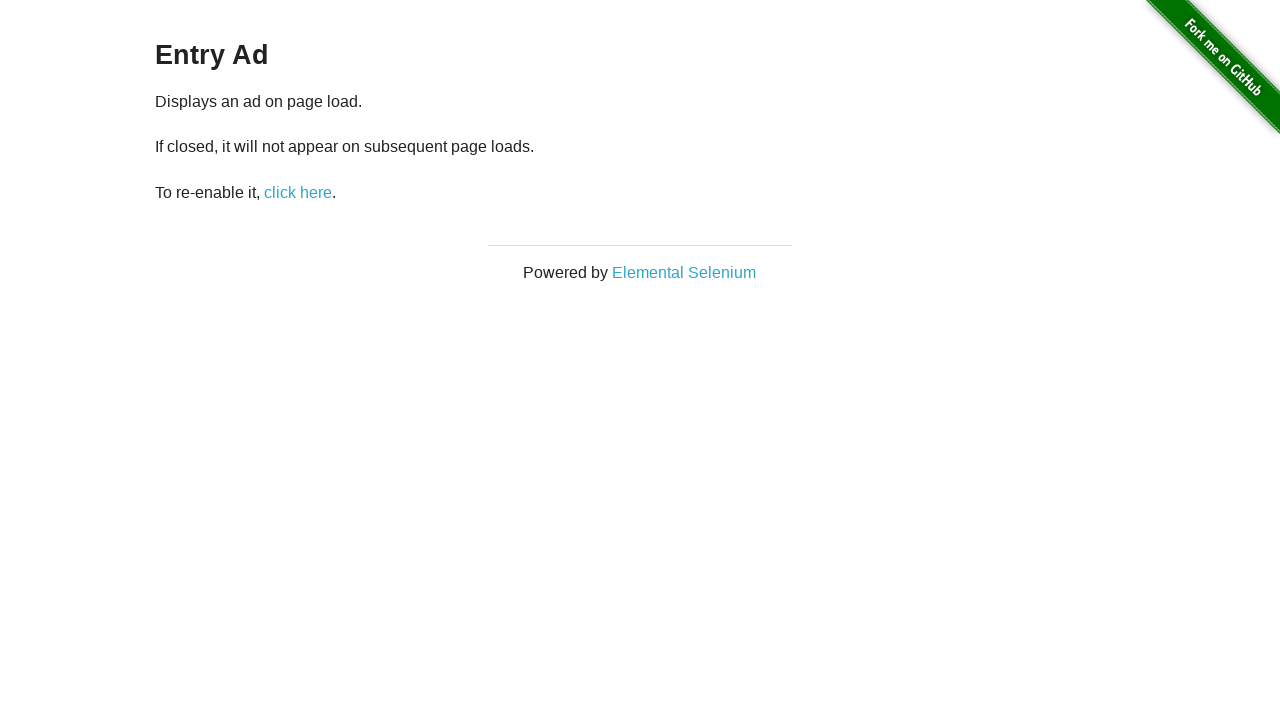